Tests the add/remove elements functionality by clicking the "Add Element" button 5 times and verifying that 5 elements are added to the page

Starting URL: http://the-internet.herokuapp.com/add_remove_elements/

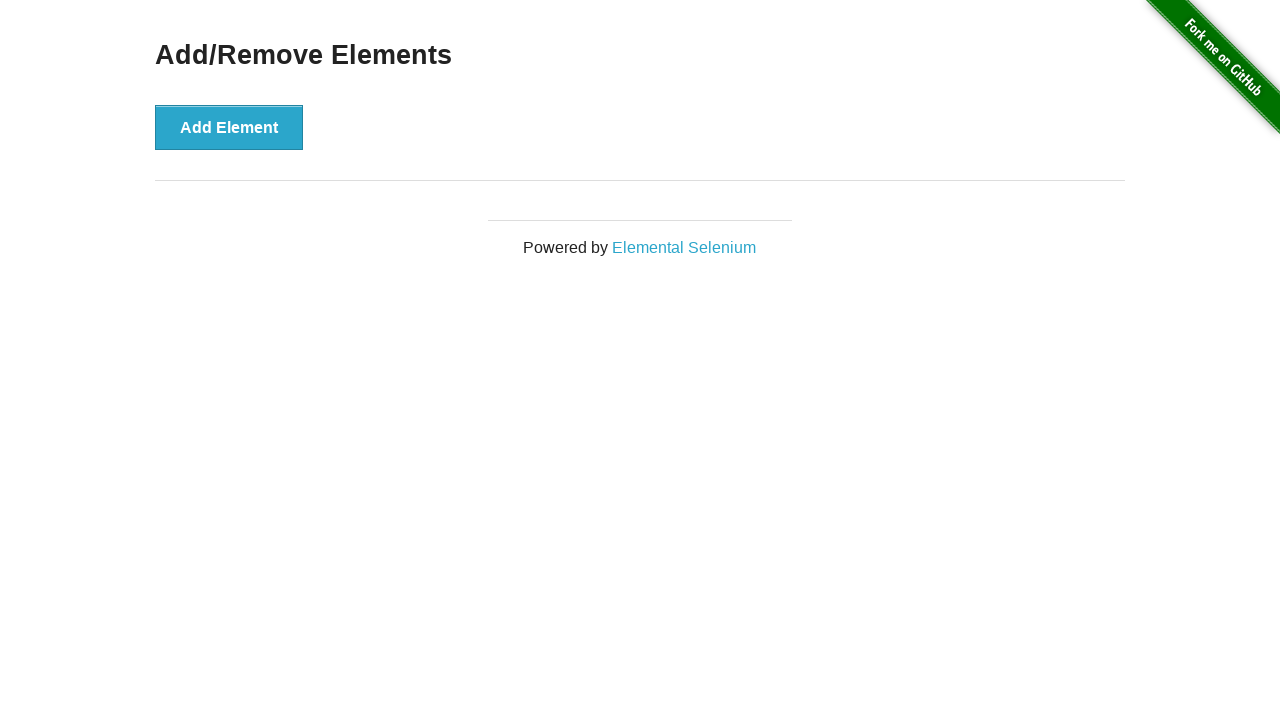

Clicked 'Add Element' button at (229, 127) on #content > div > button
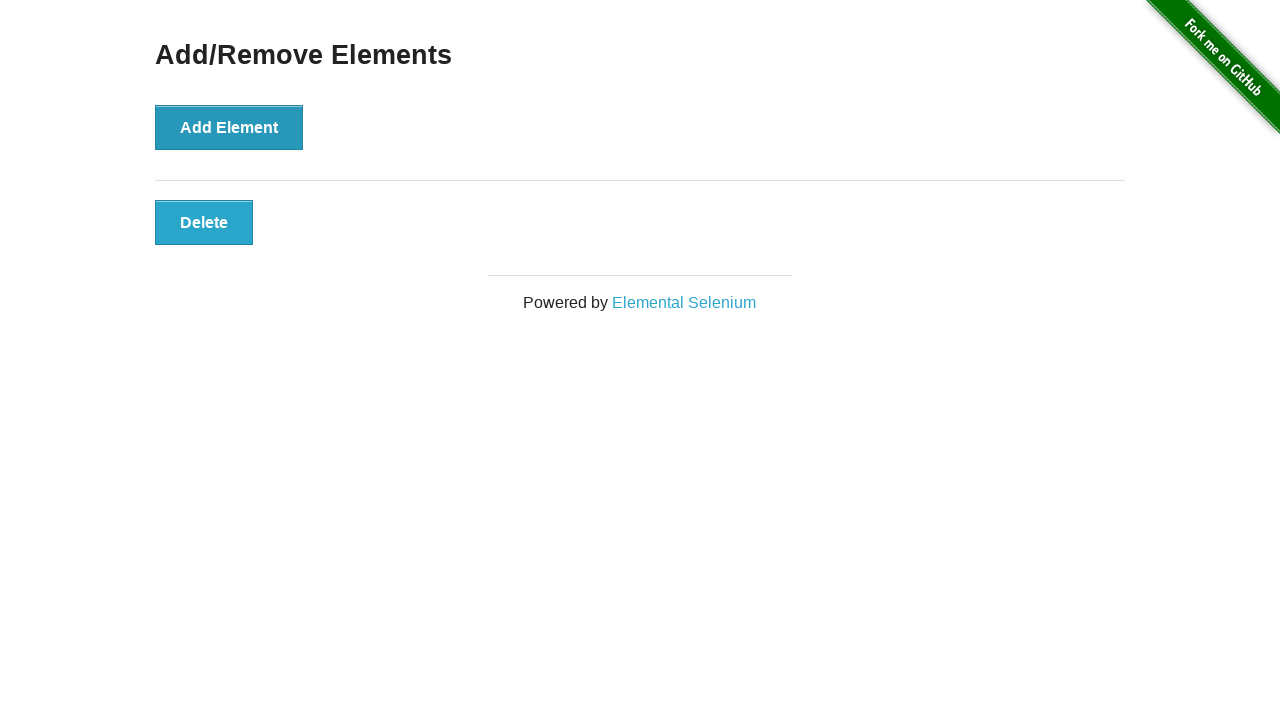

Clicked 'Add Element' button at (229, 127) on #content > div > button
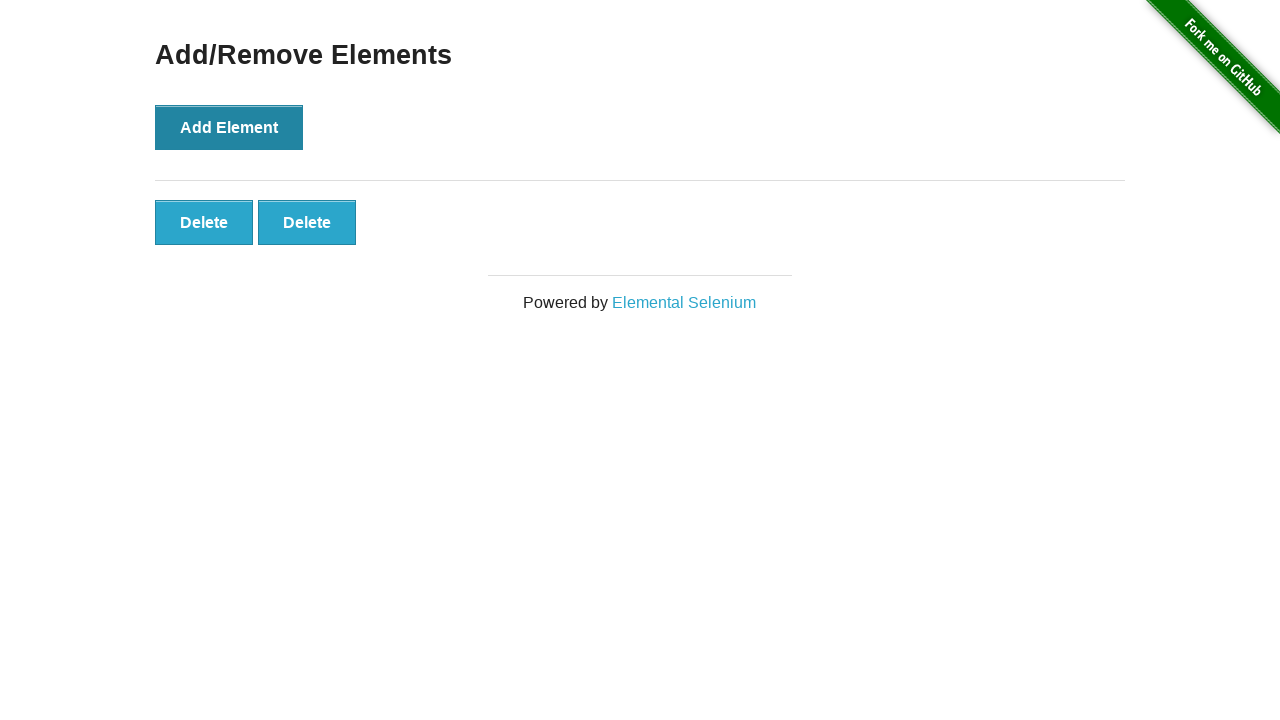

Clicked 'Add Element' button at (229, 127) on #content > div > button
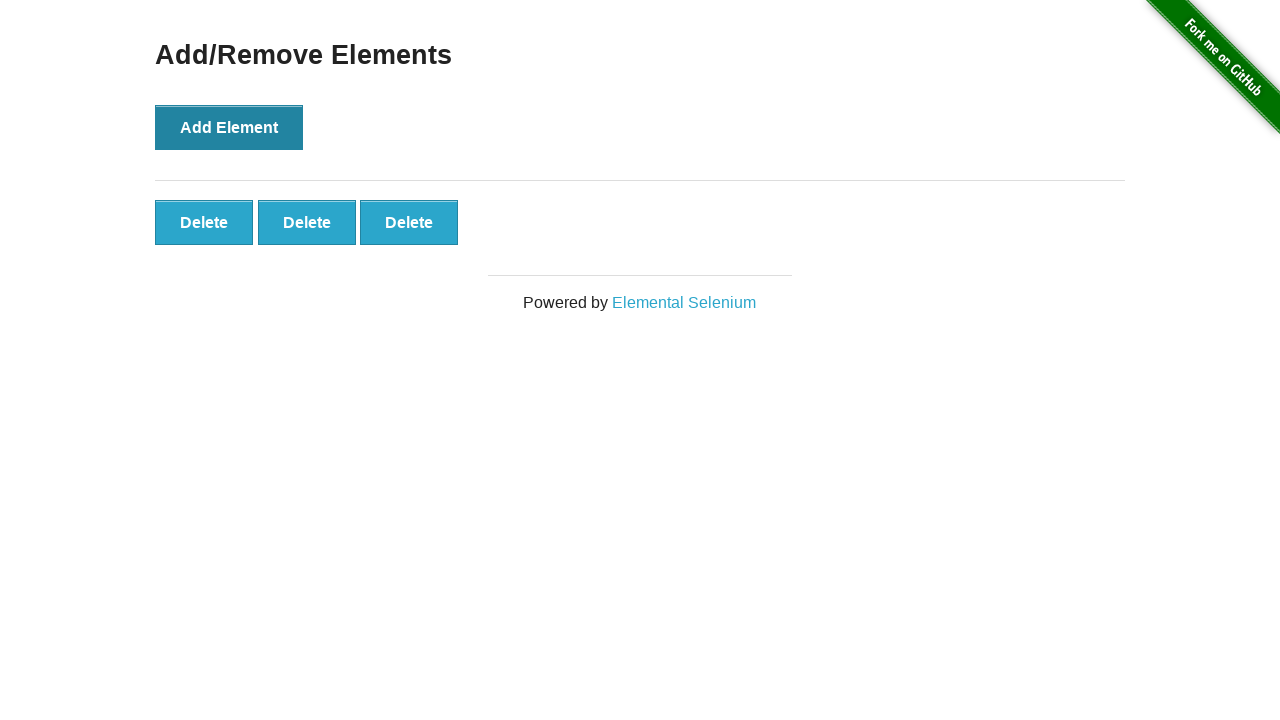

Clicked 'Add Element' button at (229, 127) on #content > div > button
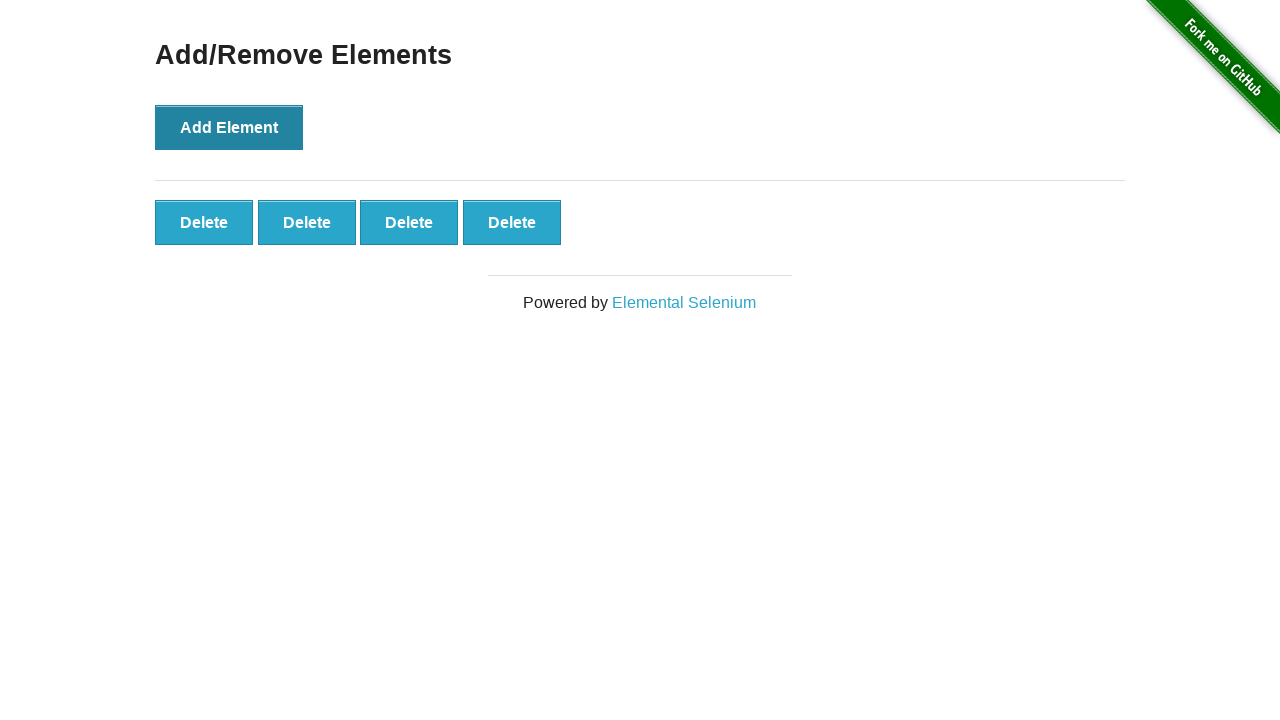

Clicked 'Add Element' button at (229, 127) on #content > div > button
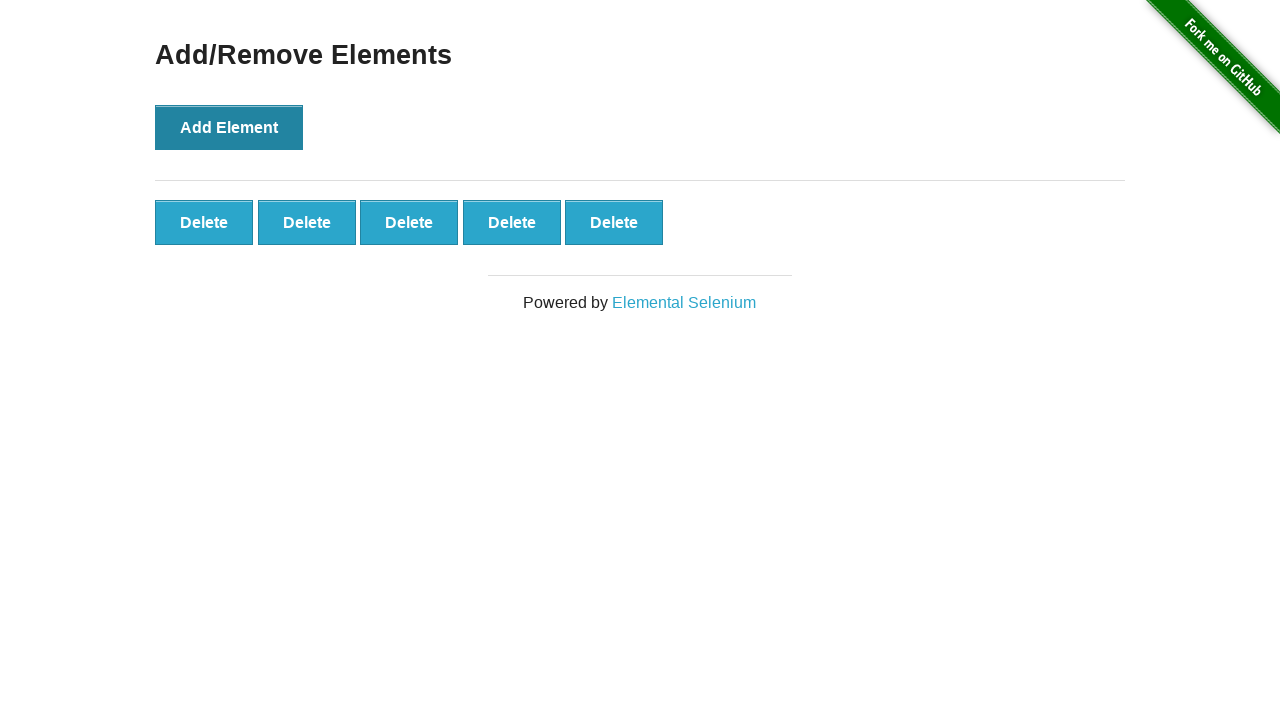

Added elements became visible on the page
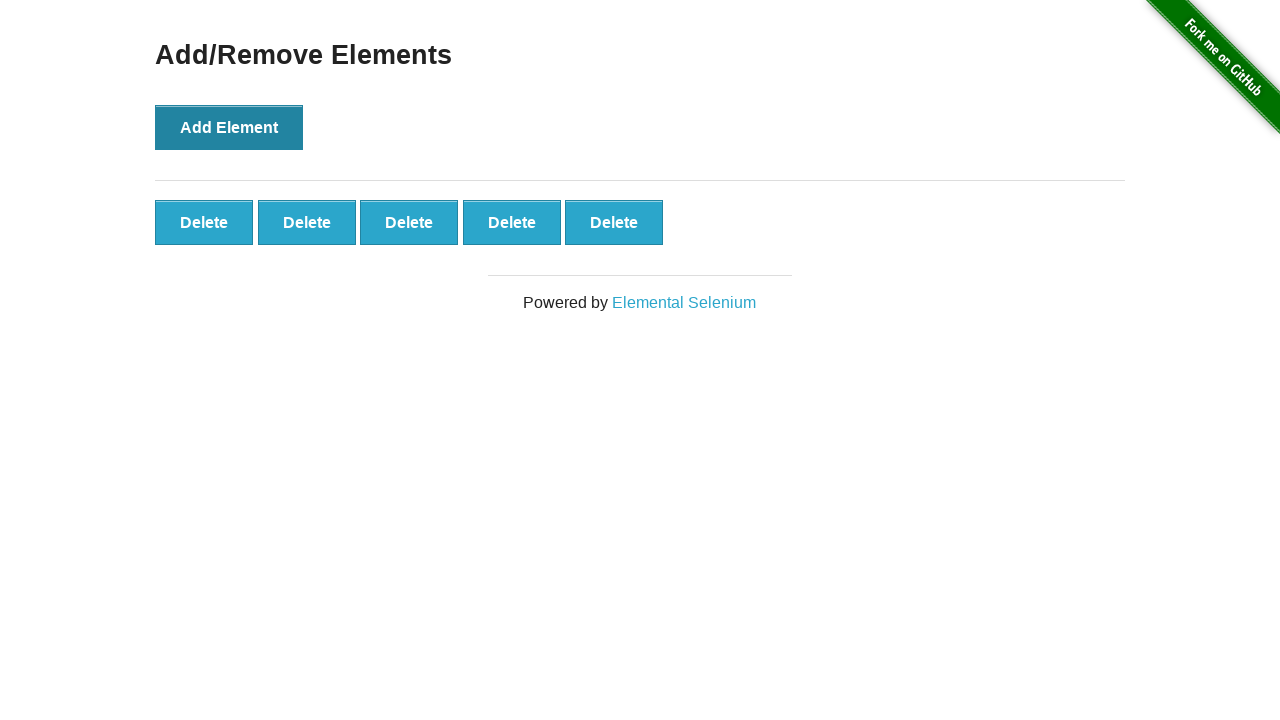

Verified that 5 elements were added to the page
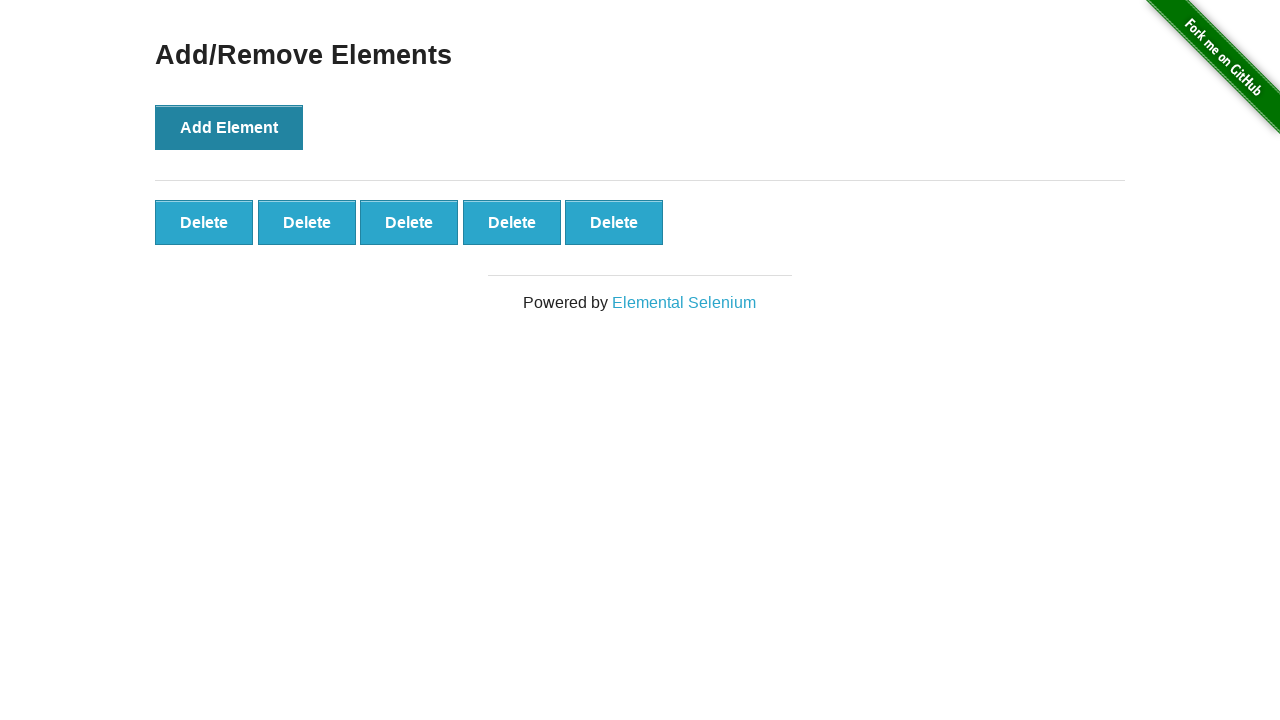

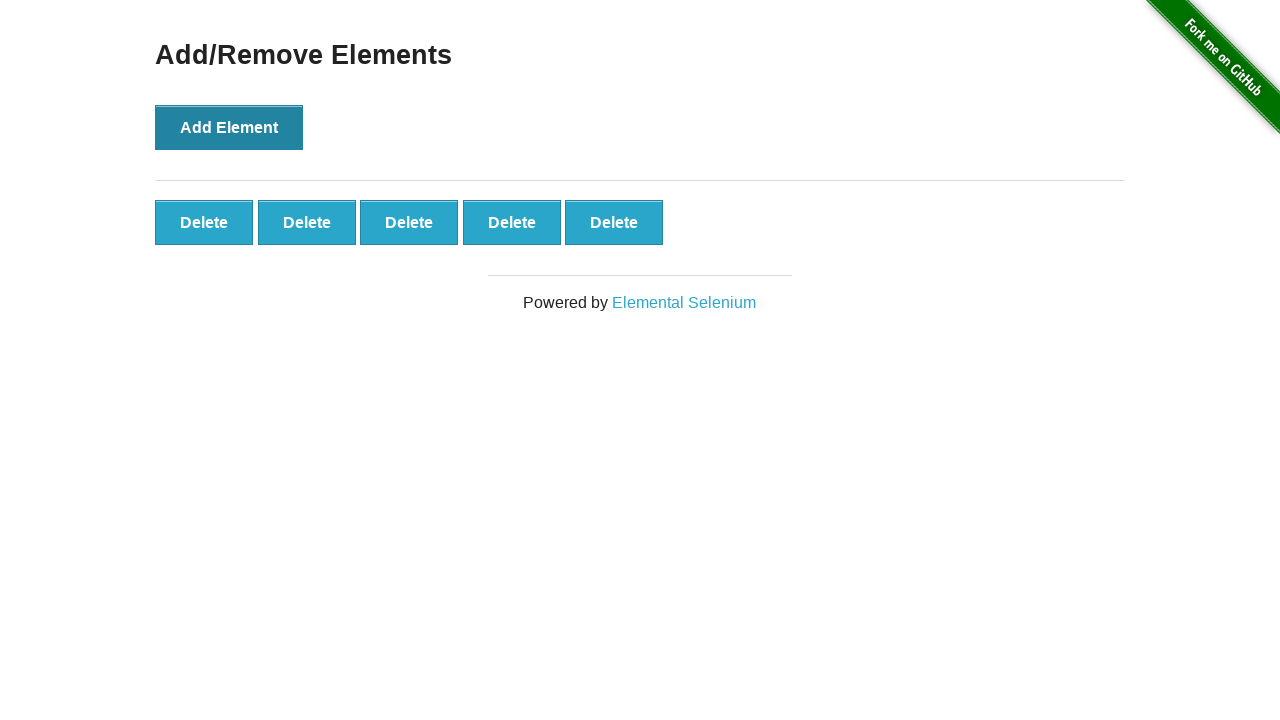